Tests the add/remove elements functionality by clicking the Add Element button, verifying the Delete button appears, then clicking Delete to remove it

Starting URL: https://the-internet.herokuapp.com/add_remove_elements/

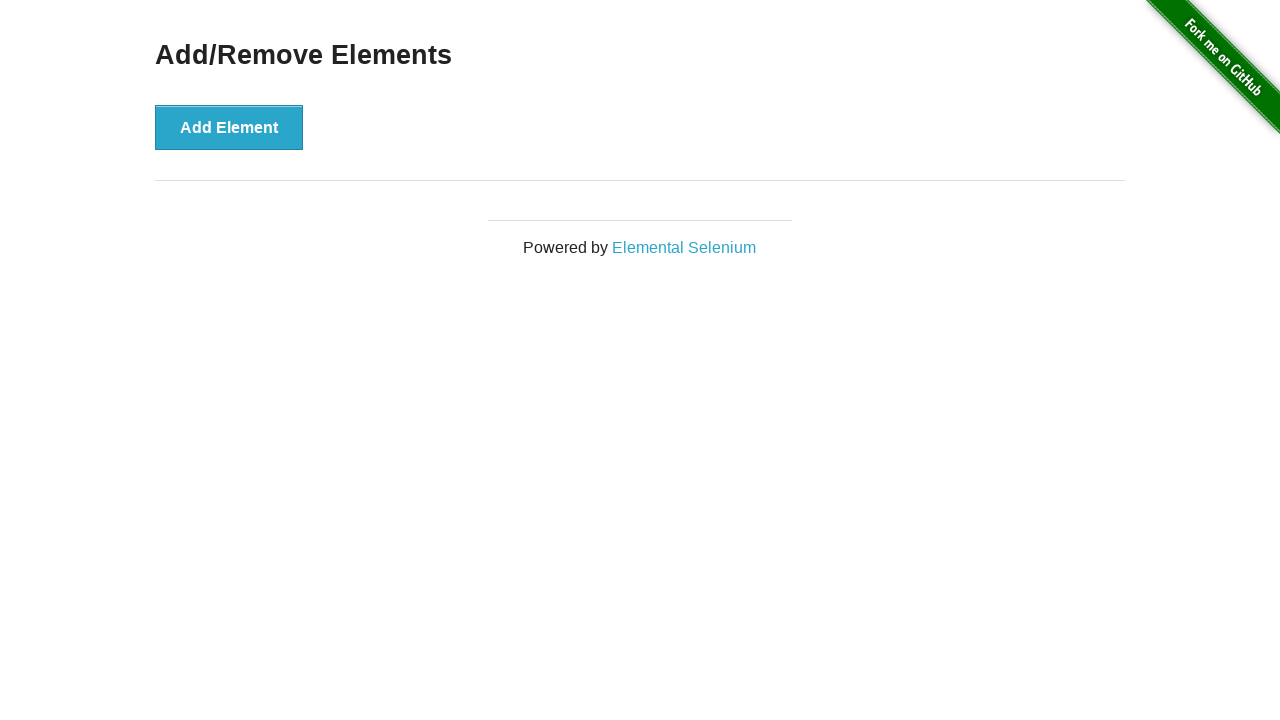

Clicked the Add Element button at (229, 127) on button[onclick='addElement()']
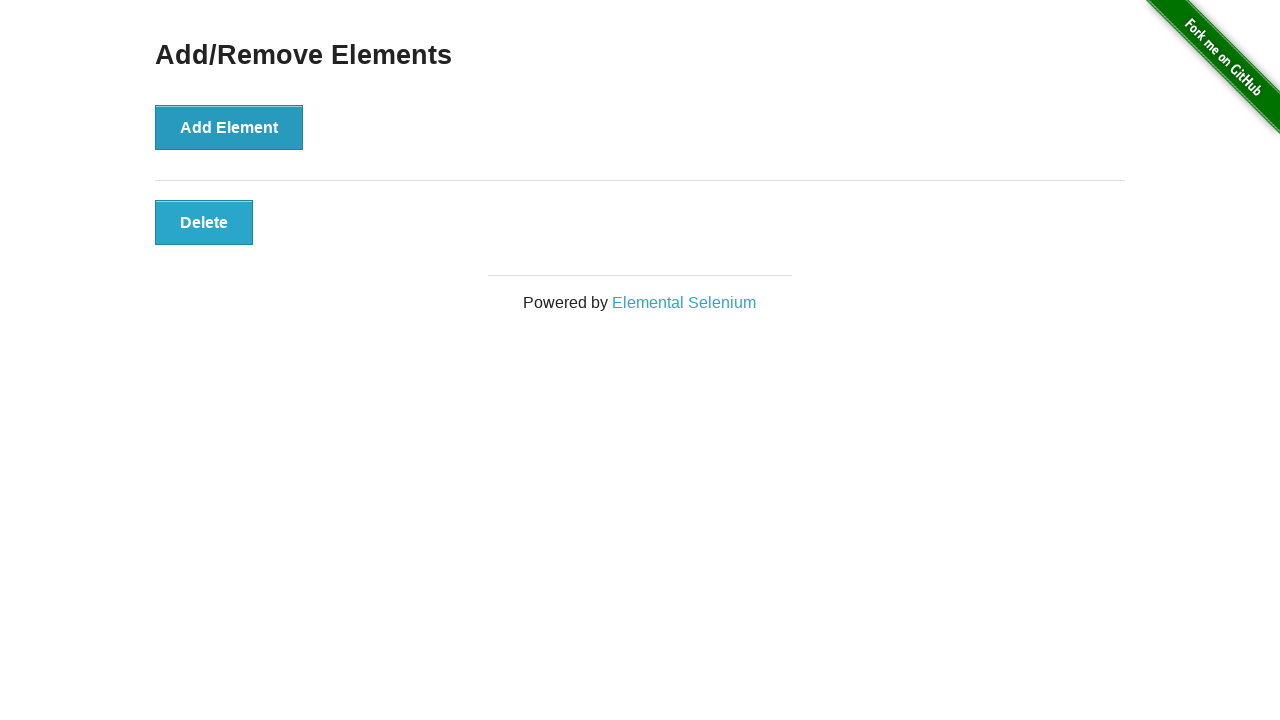

Verified Delete button appeared after adding element
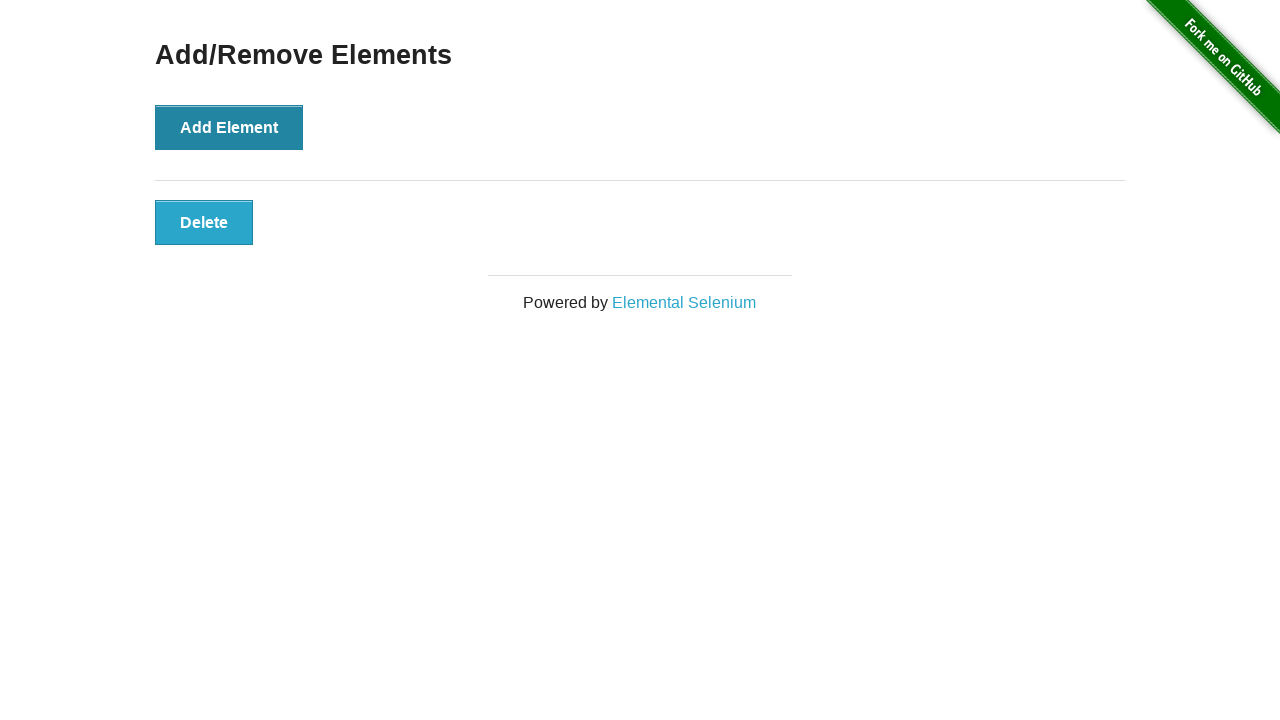

Clicked the Delete button to remove the added element at (204, 222) on button.added-manually
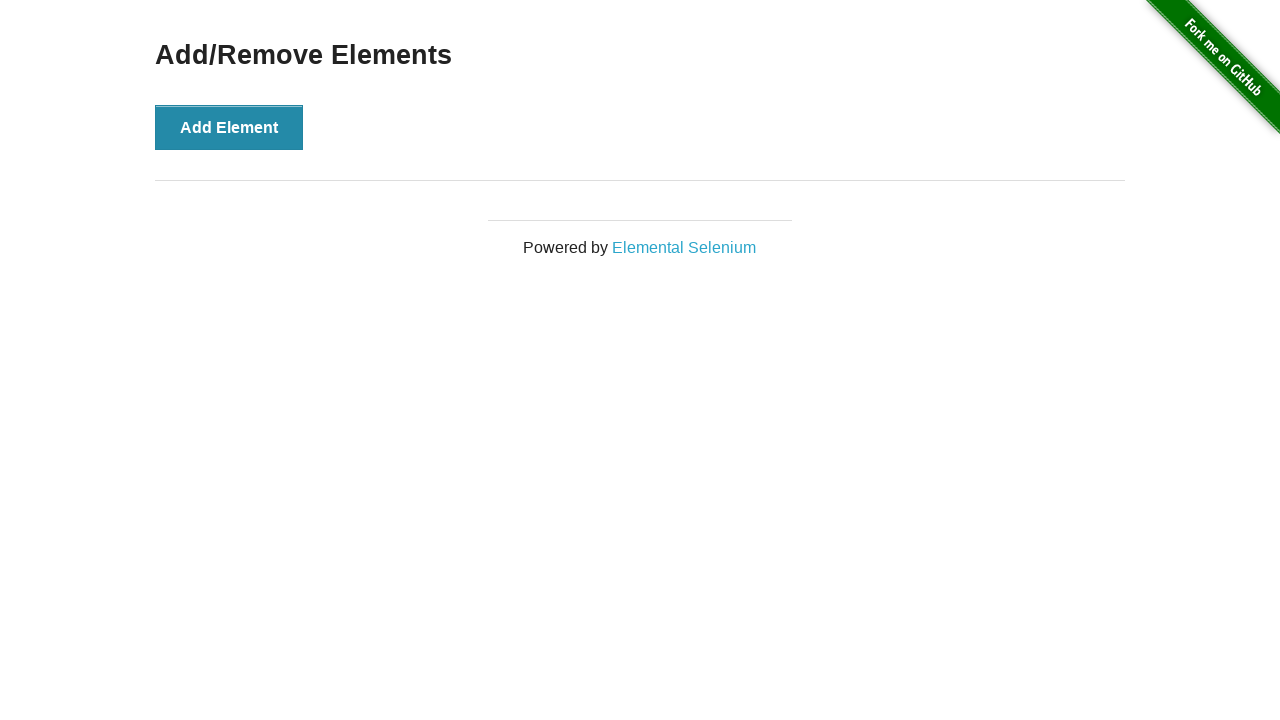

Verified main heading is still visible after element removal
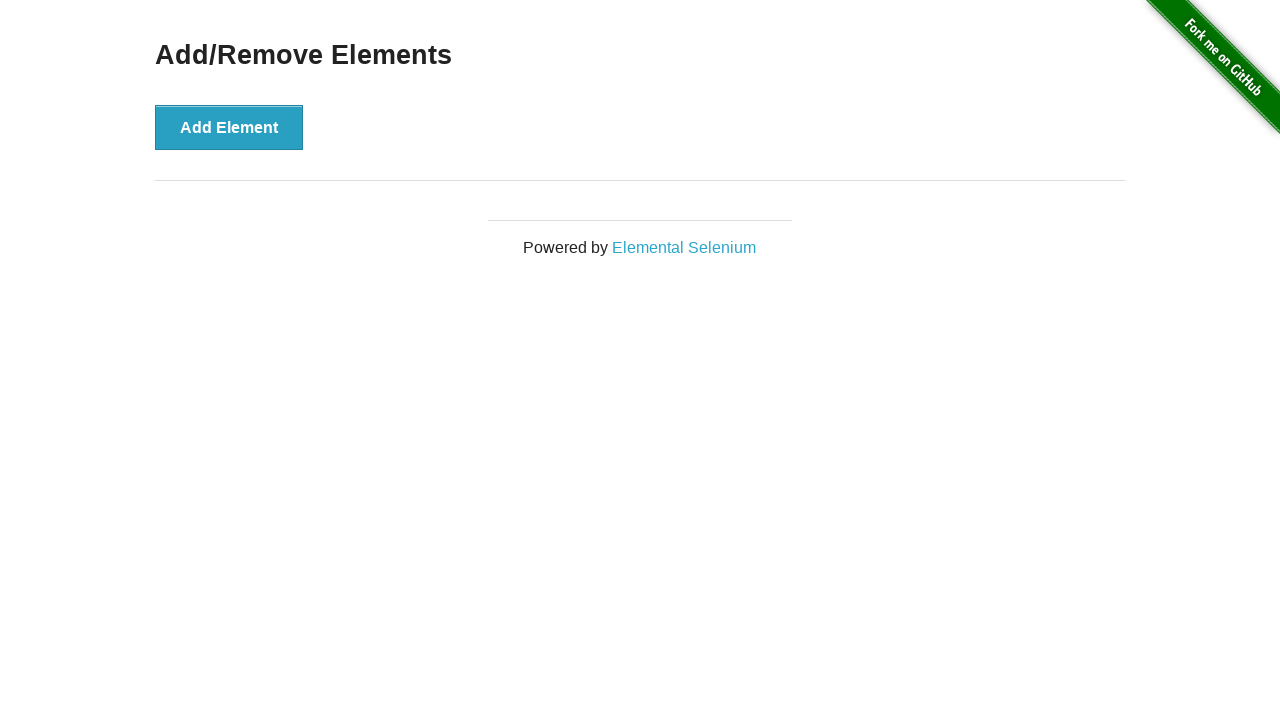

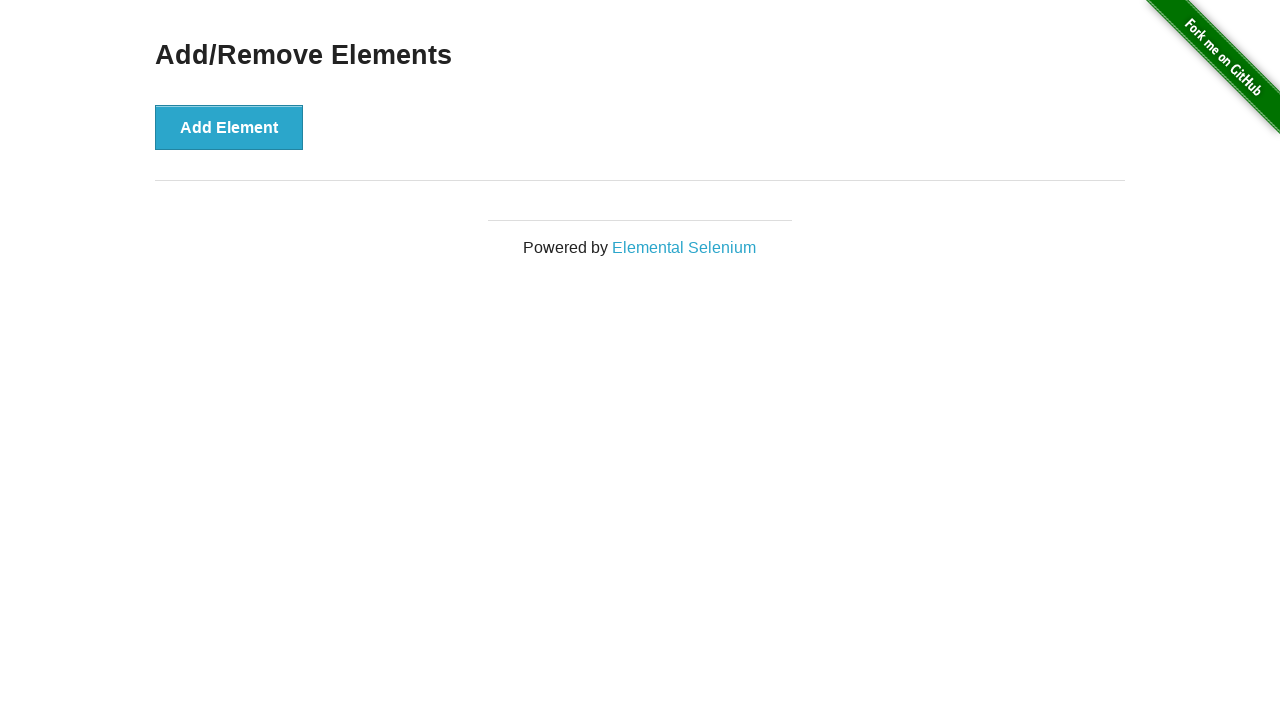